Tests drag and drop functionality on jQuery UI demo page by dragging an element and dropping it onto a target area

Starting URL: https://jqueryui.com/droppable/

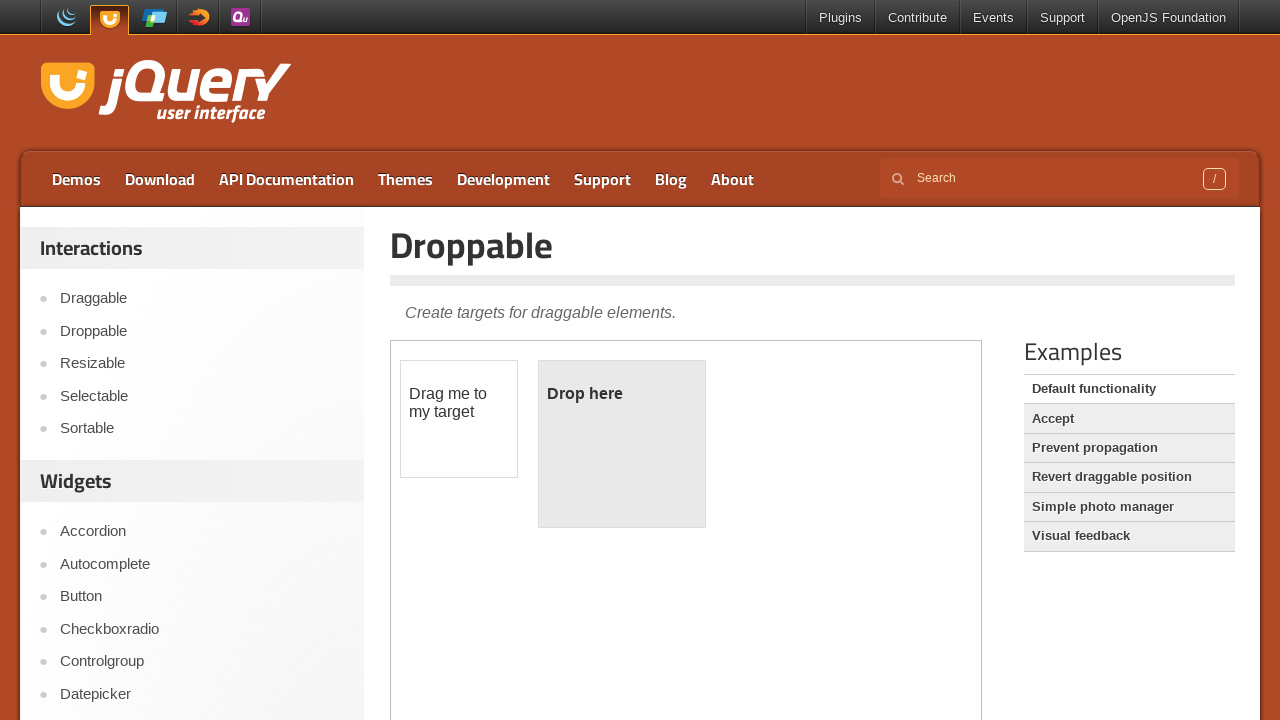

Located iframe containing drag-and-drop demo
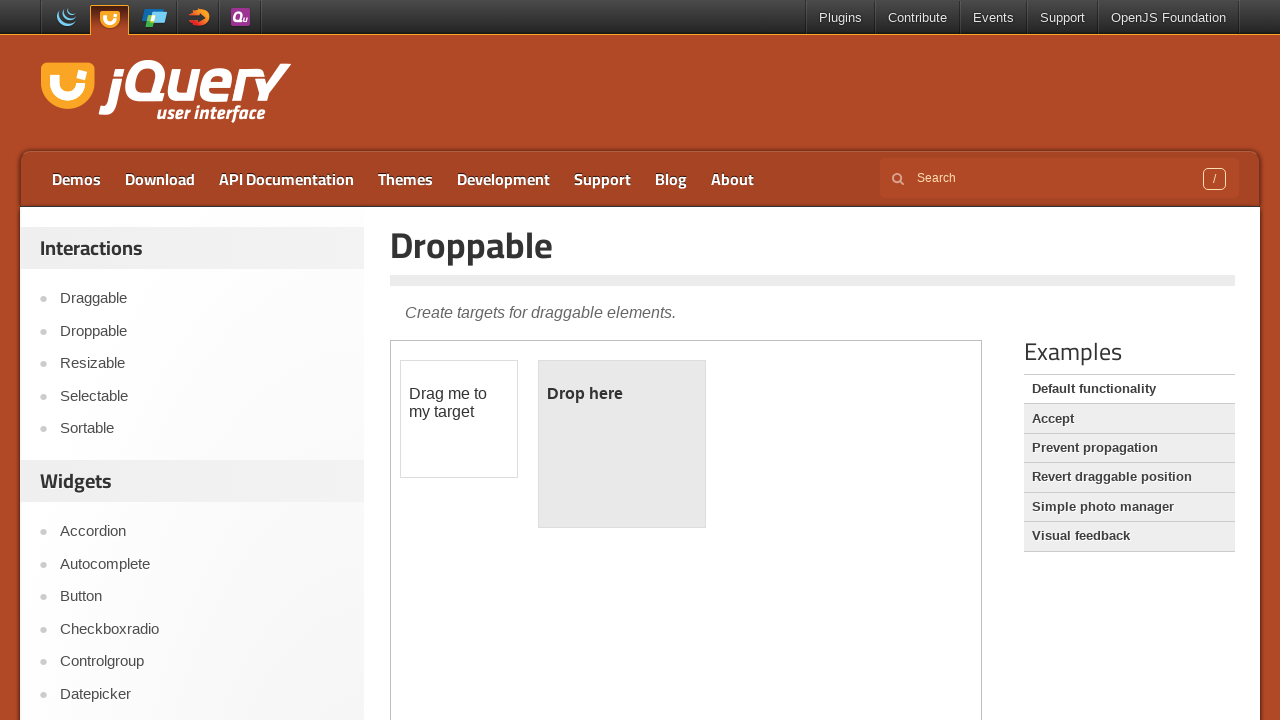

Located draggable element with id 'draggable'
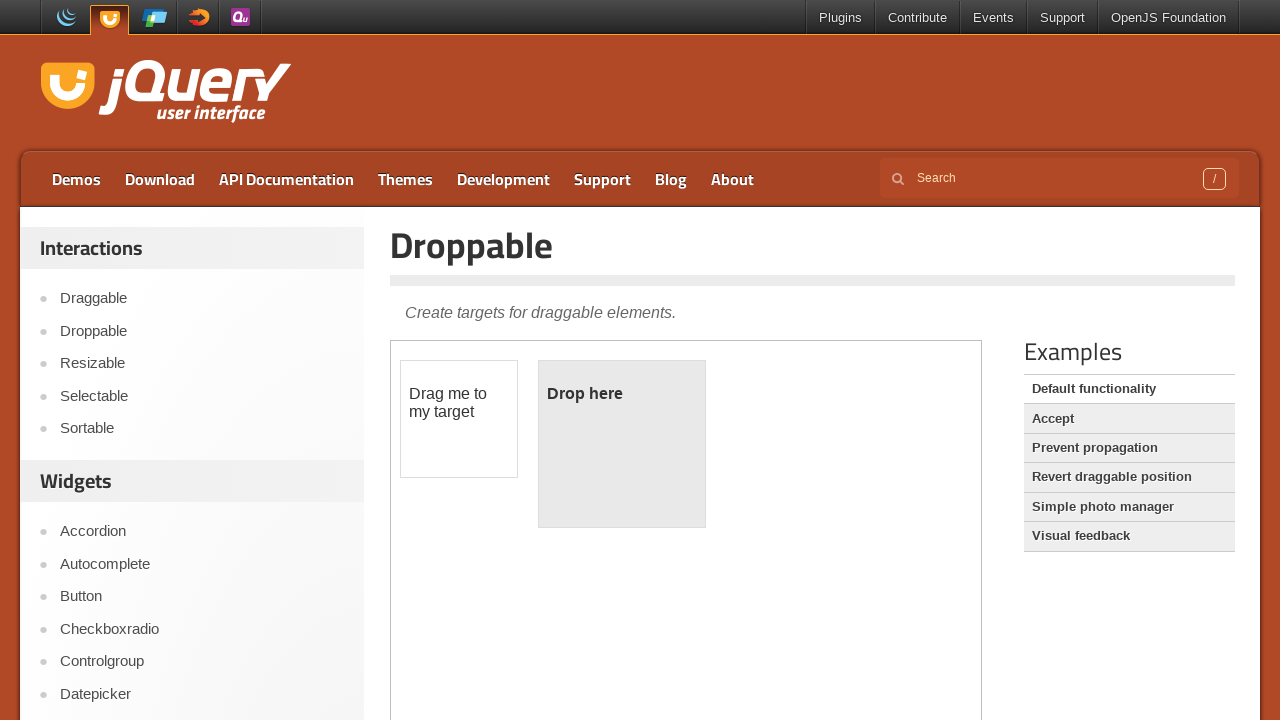

Located droppable target element with id 'droppable'
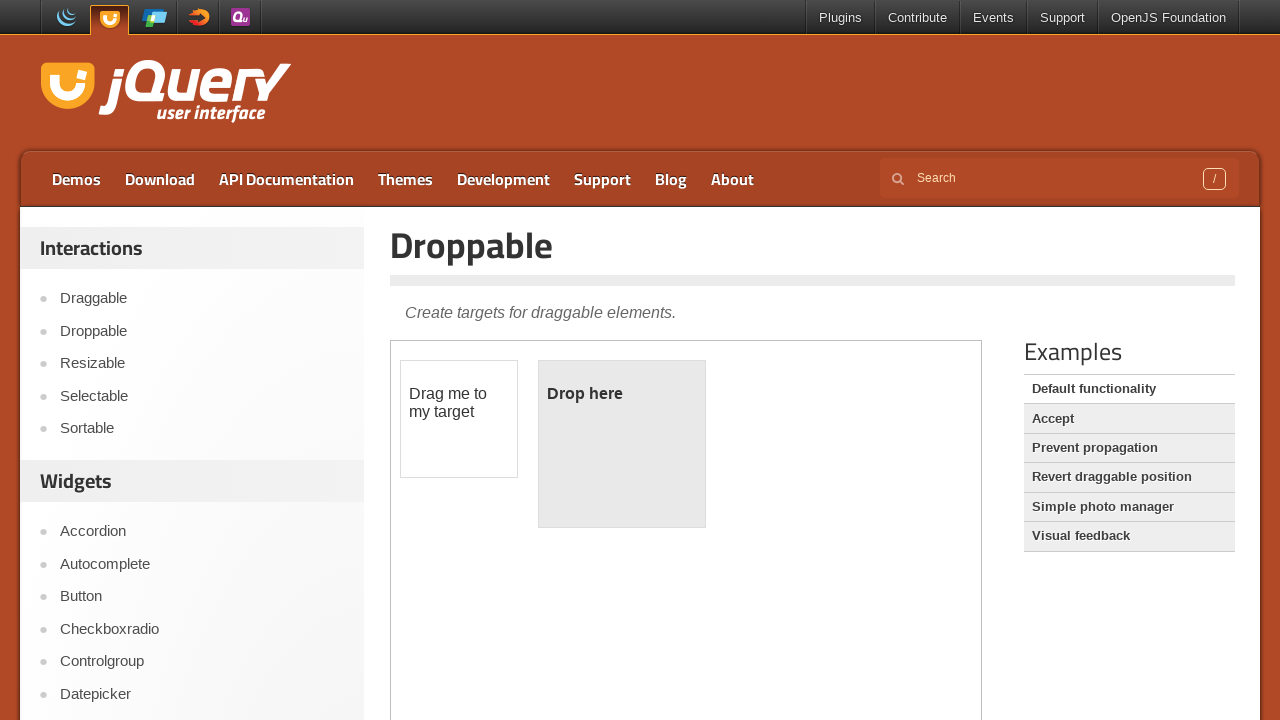

Dragged element from draggable to droppable target at (622, 444)
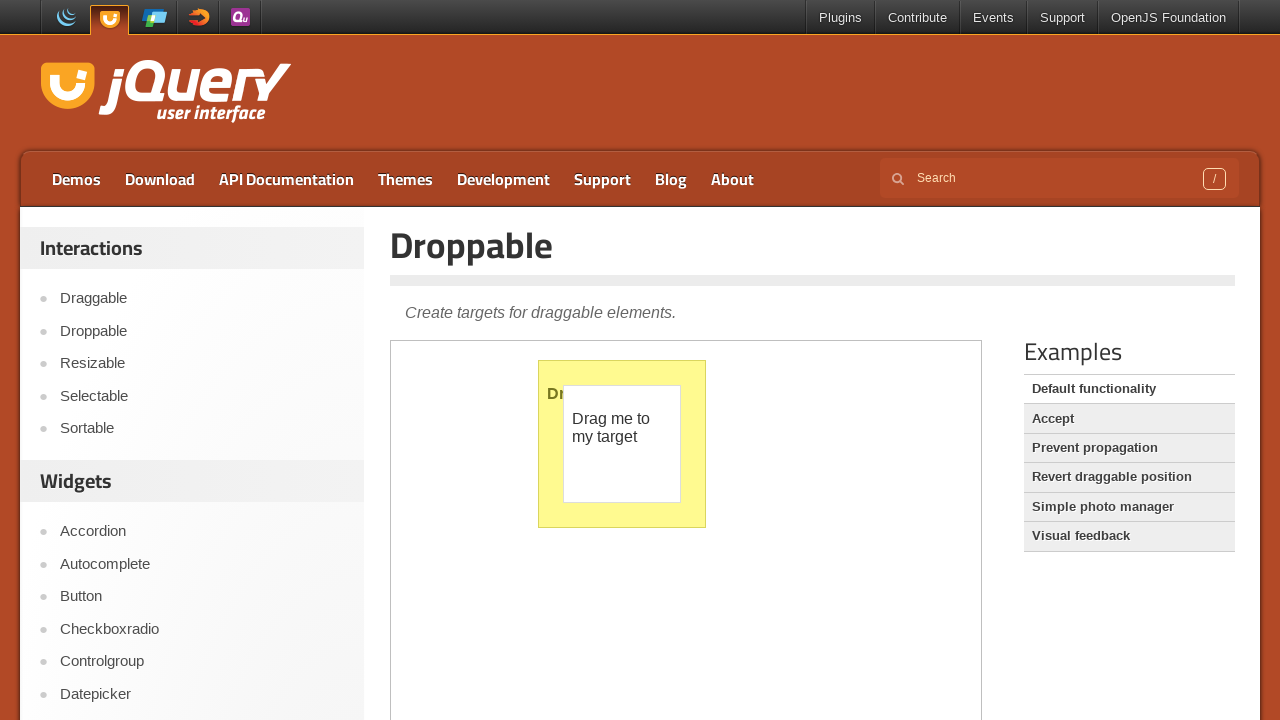

Waited 1 second for drag-and-drop operation to complete
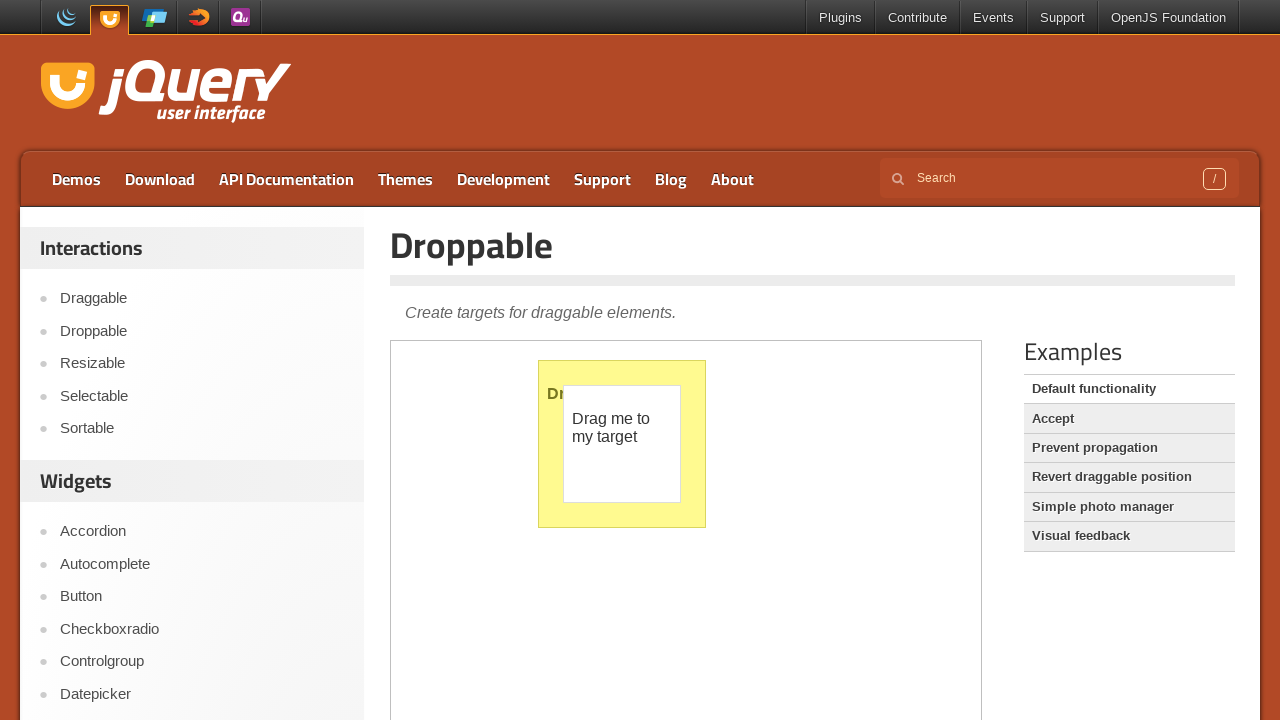

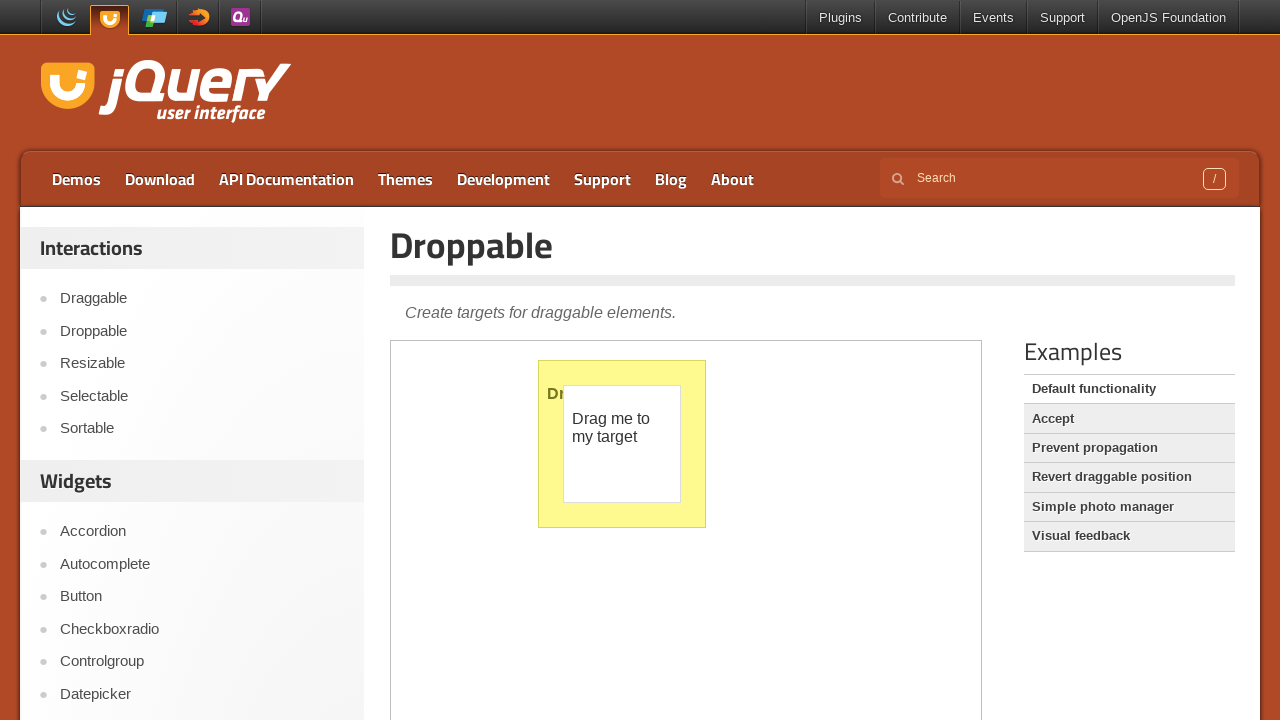